Tests select box functionality by selecting options using different methods (visible text, index, value, attribute)

Starting URL: http://www.tlkeith.com/WebDriverIOTutorialTest.html

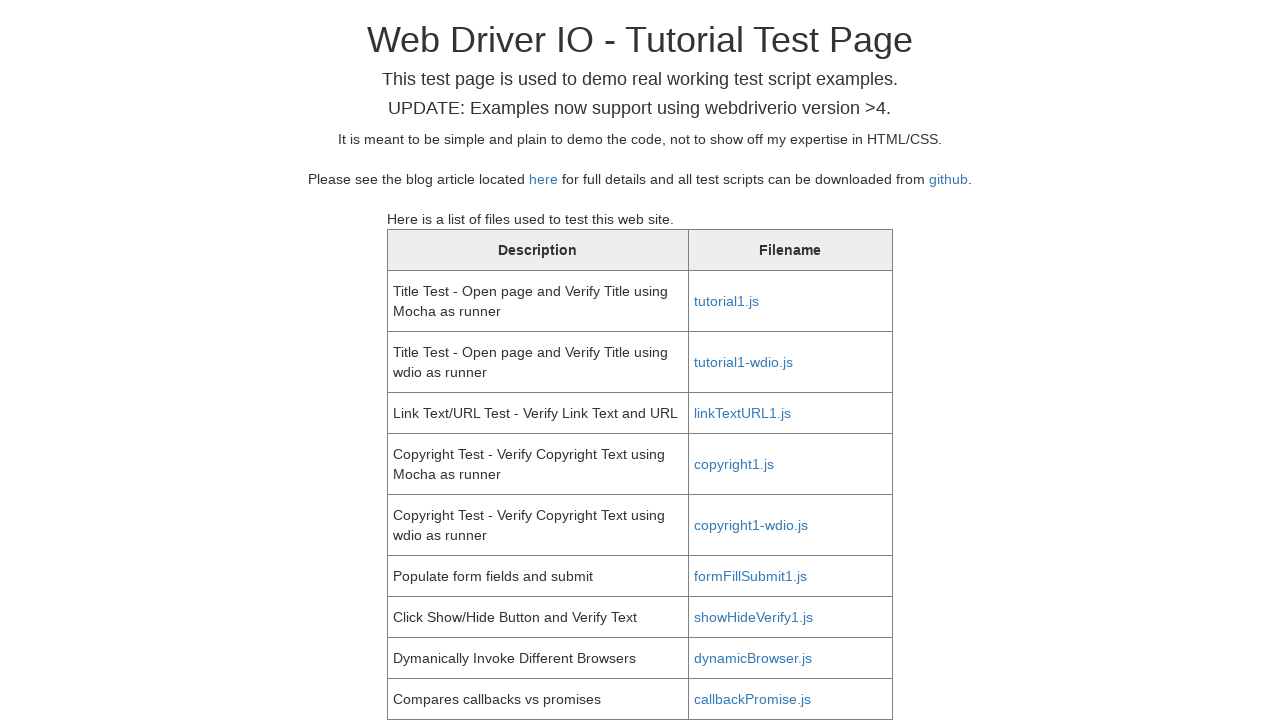

Scrolled selectbox into view
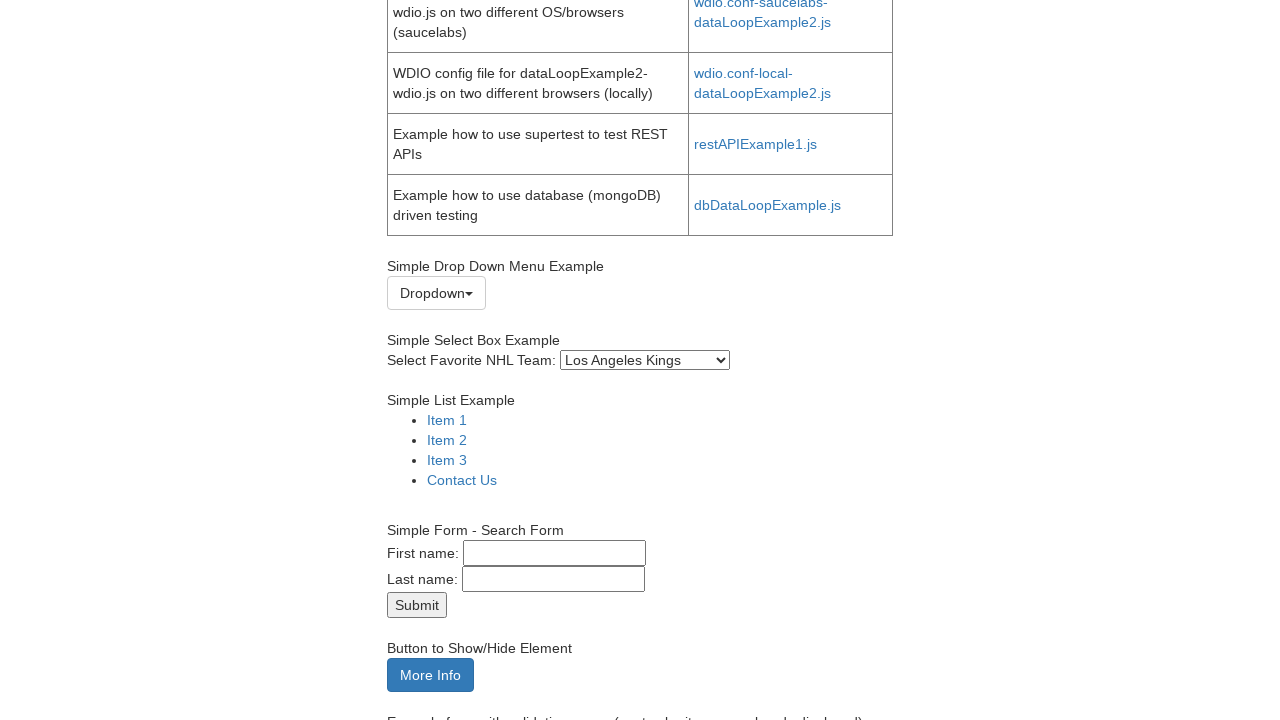

Retrieved default selected option text
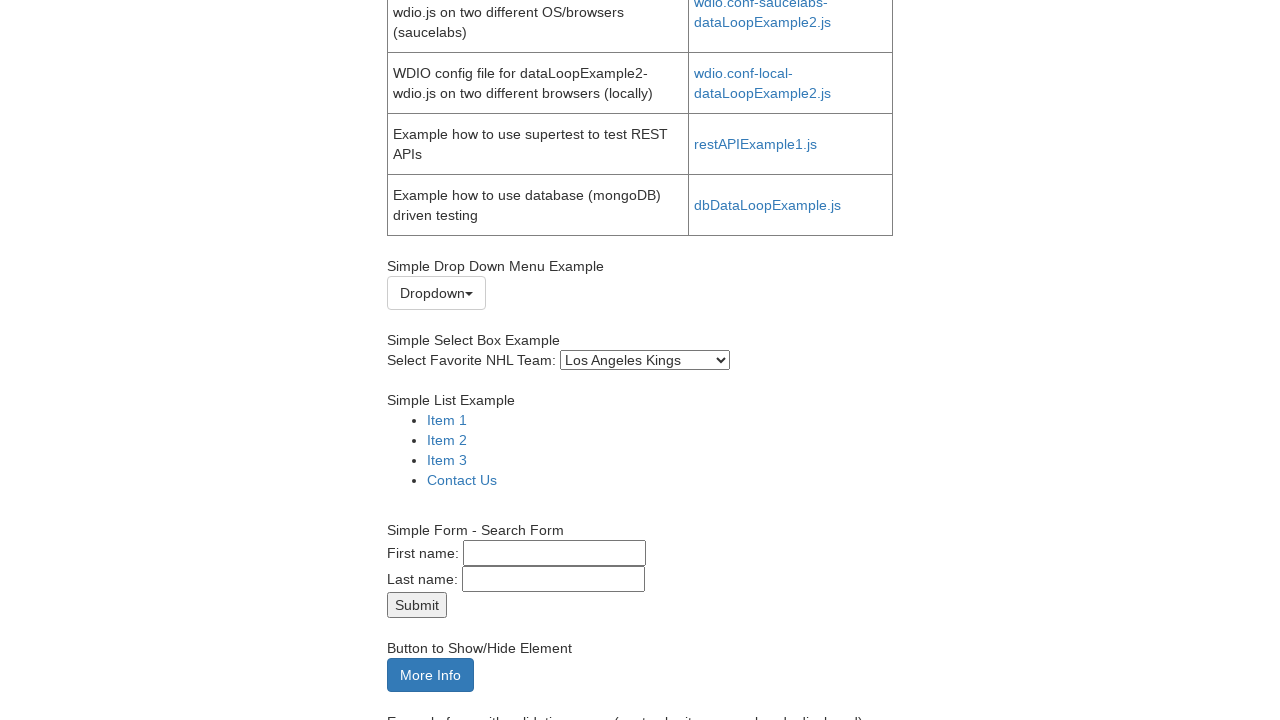

Verified default selected option is 'Los Angeles Kings'
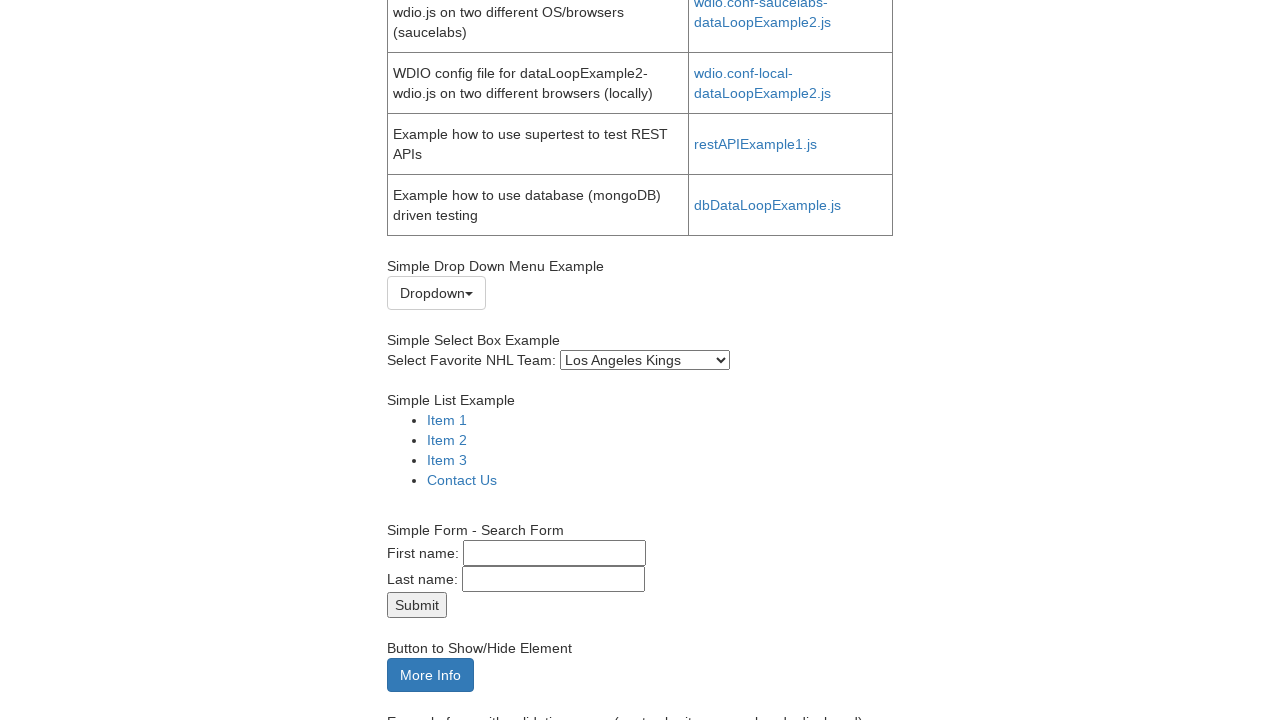

Waited 500ms before selecting by visible text
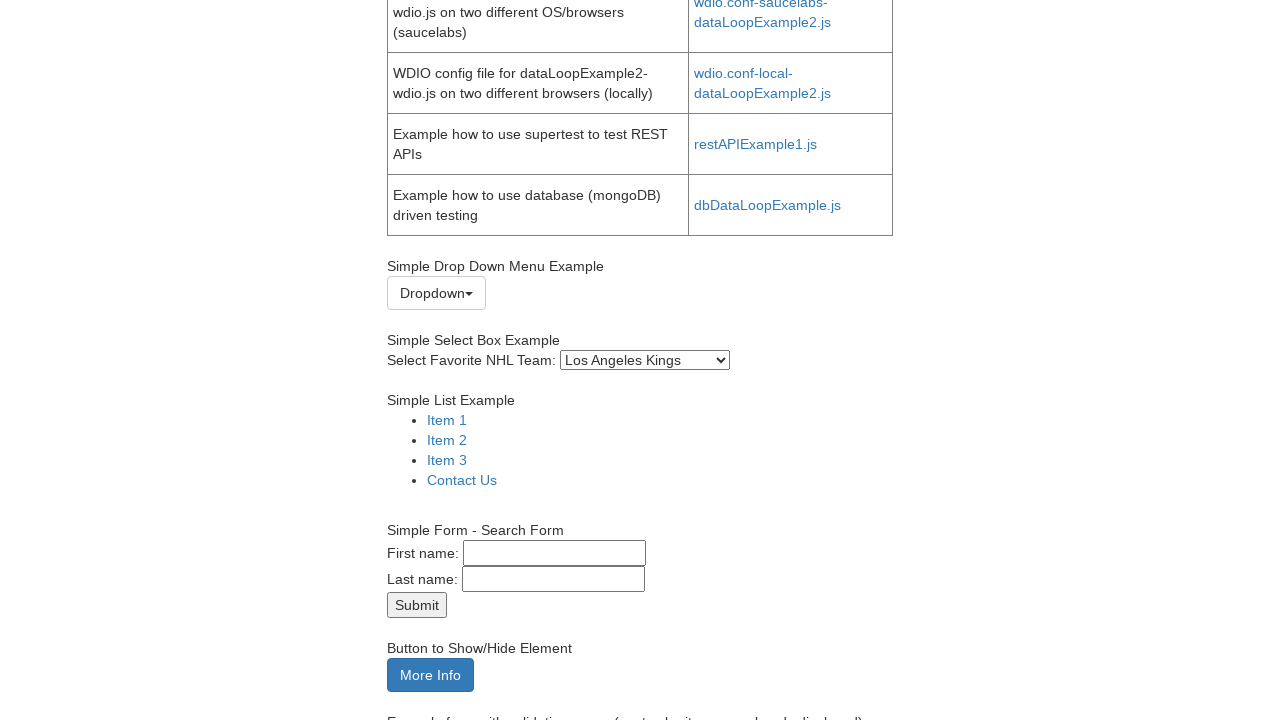

Selected 'San Jose Sharks' by visible text on #selectbox
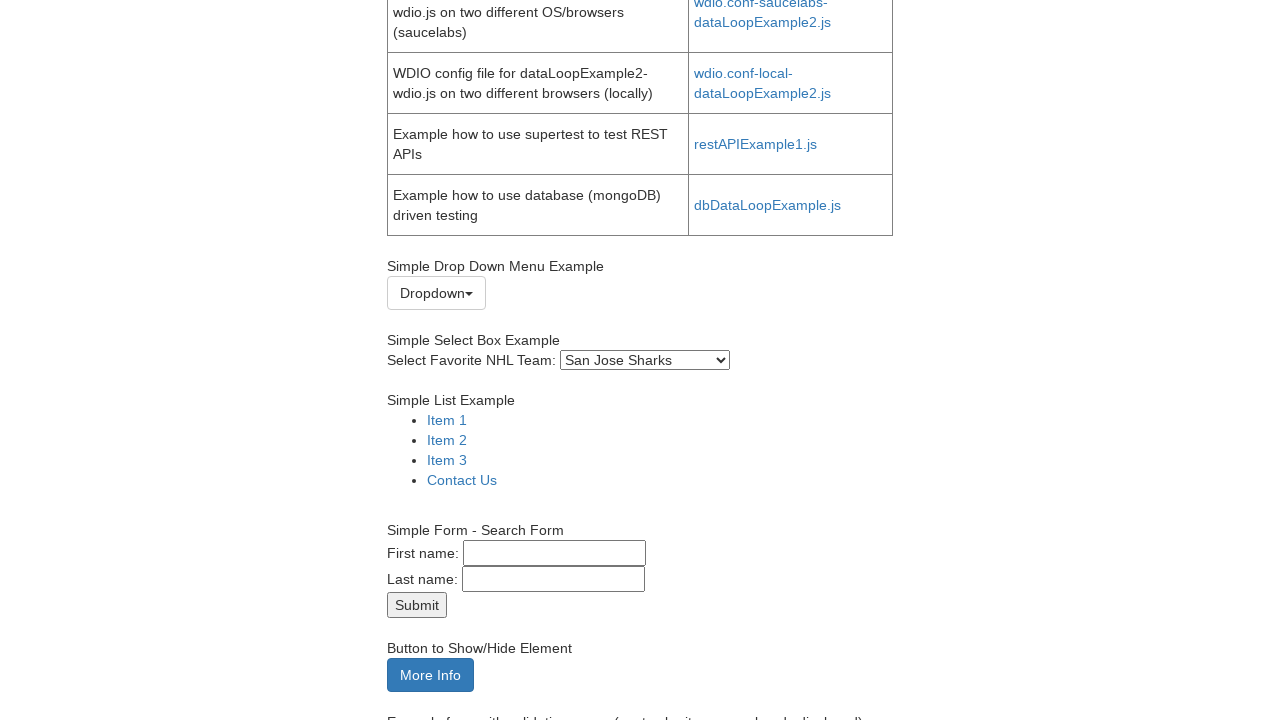

Retrieved selected option text after visible text selection
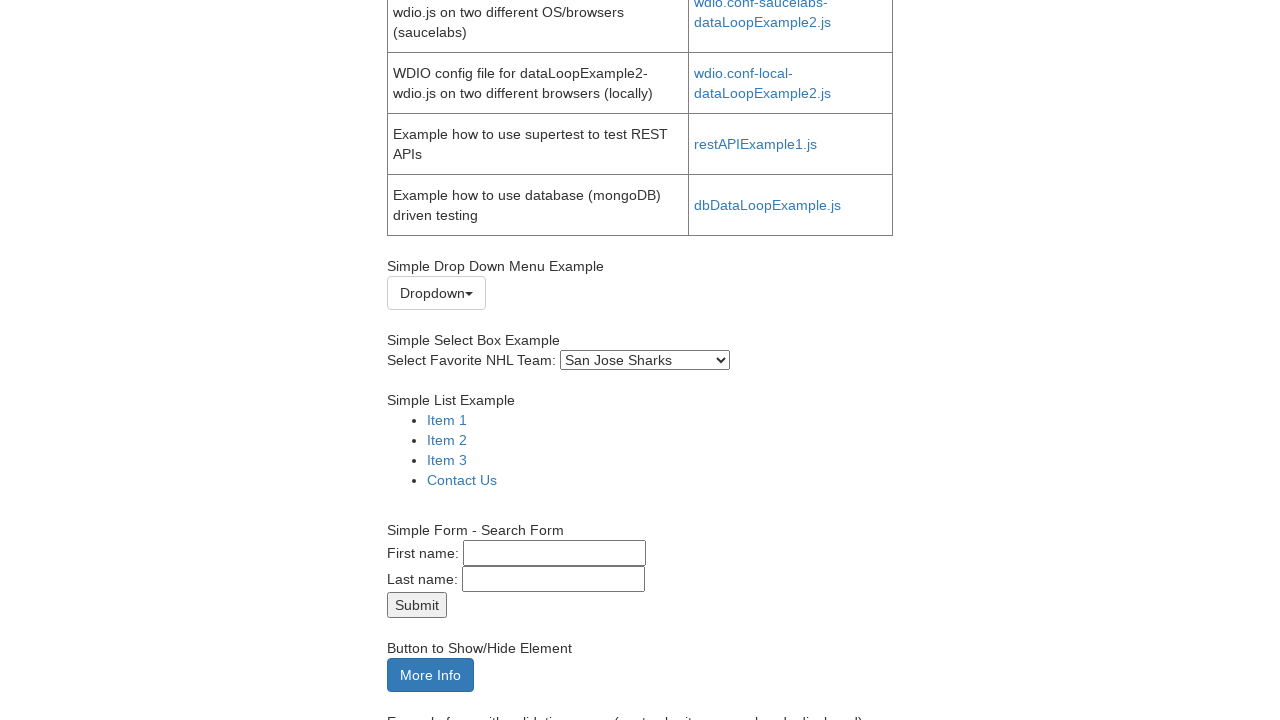

Verified 'San Jose Sharks' was selected by visible text
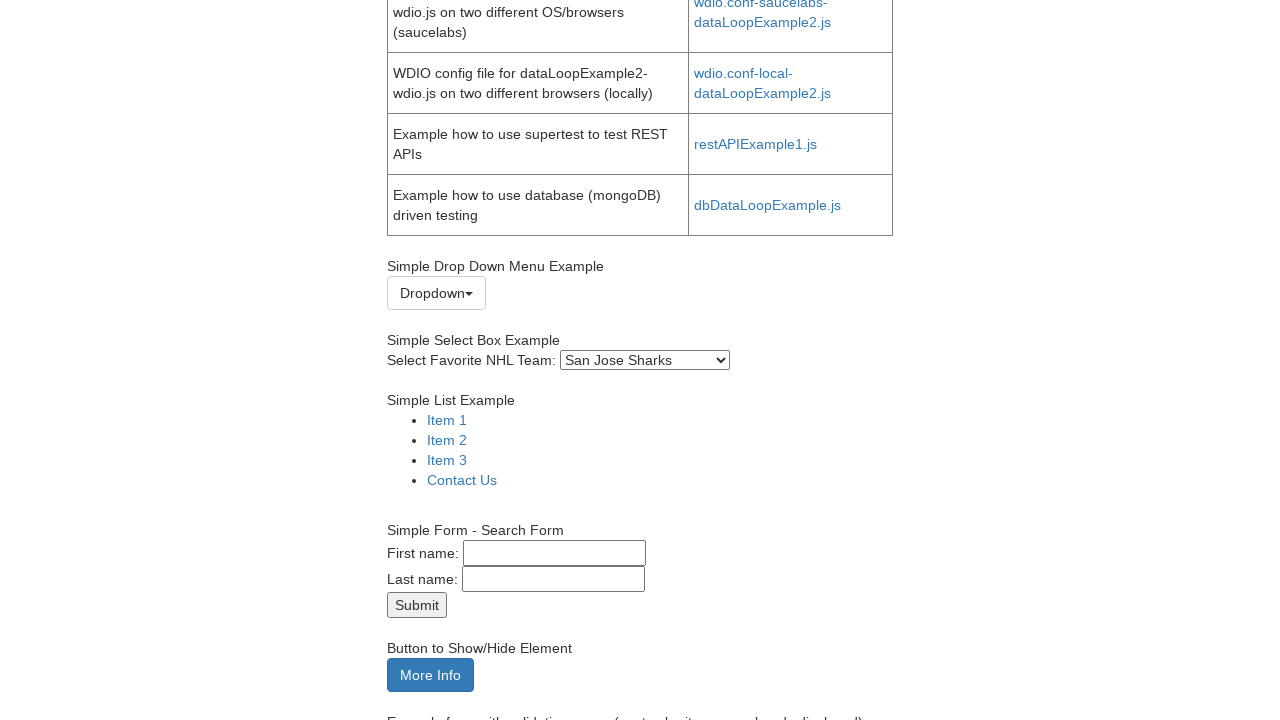

Waited 500ms before selecting by index
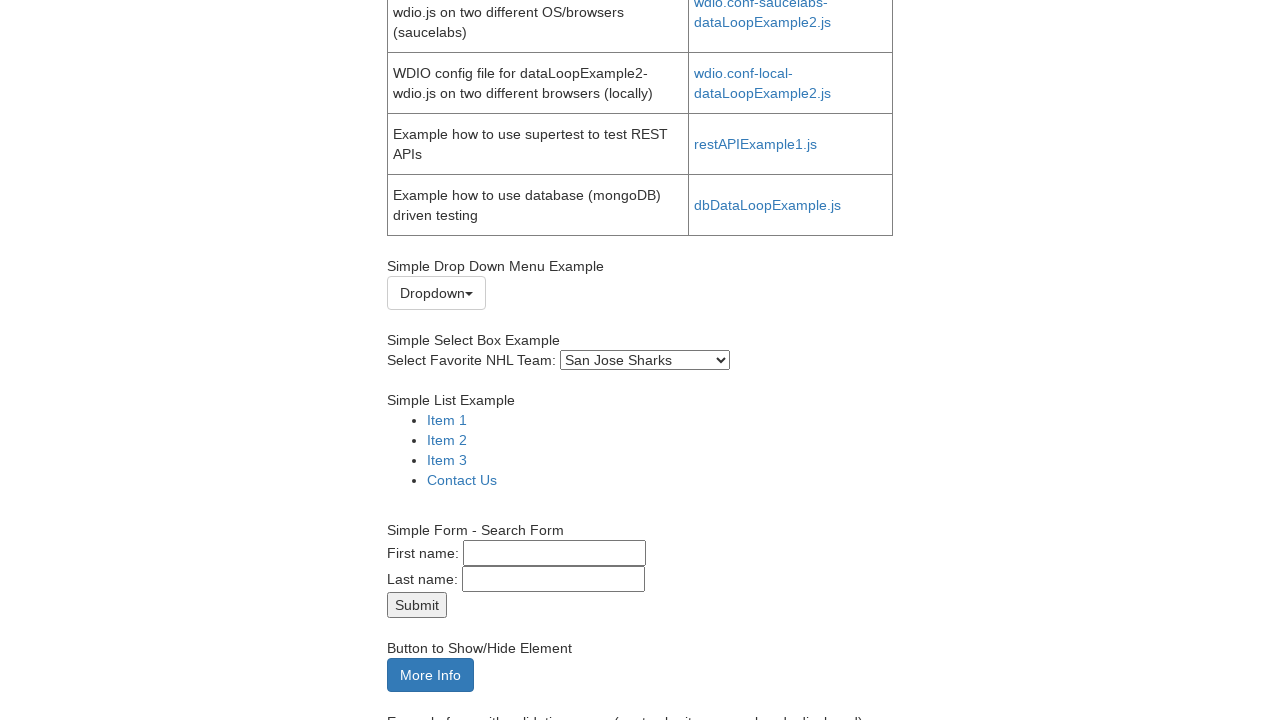

Selected option at index 21 on #selectbox
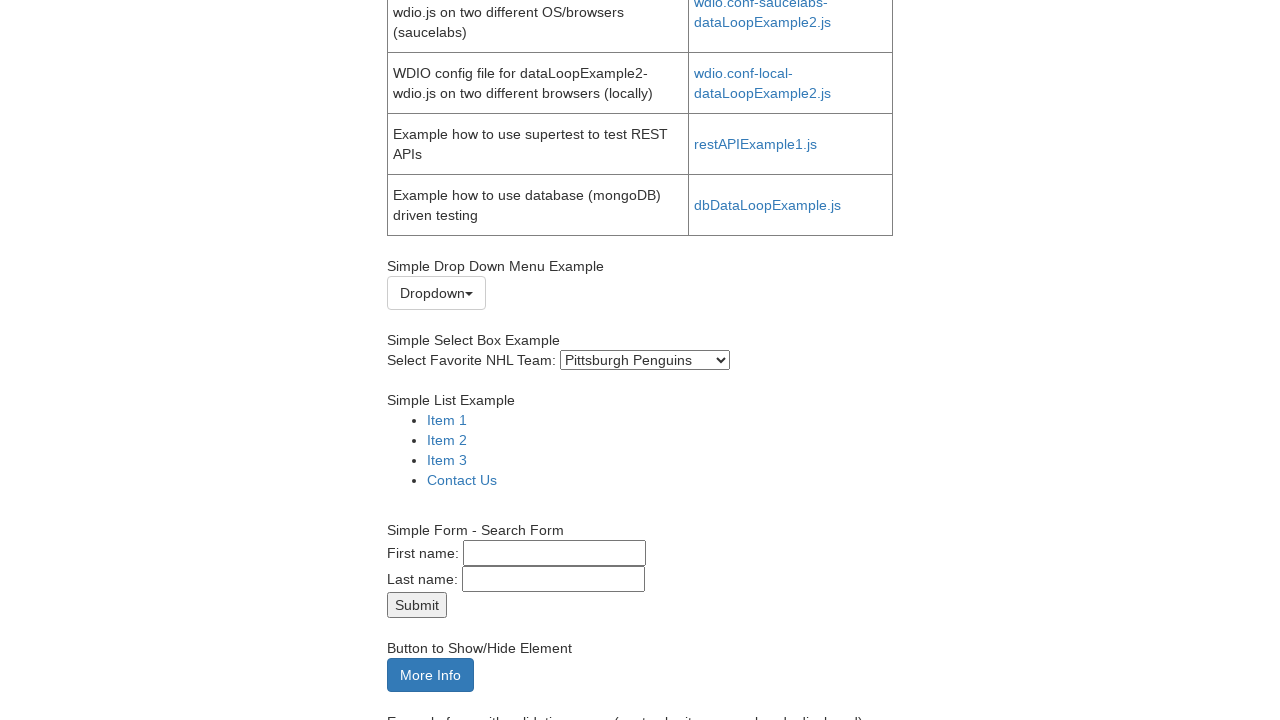

Retrieved selected option text after index selection
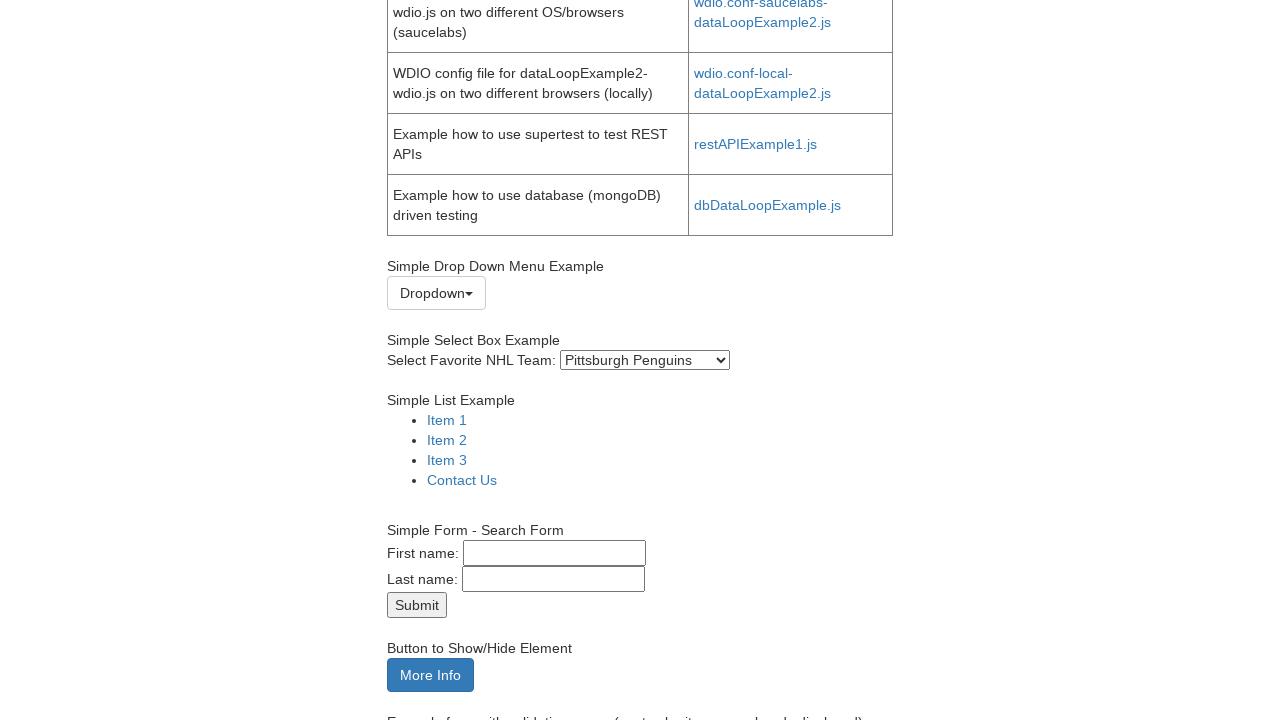

Verified 'Pittsburgh Penguins' was selected by index 21
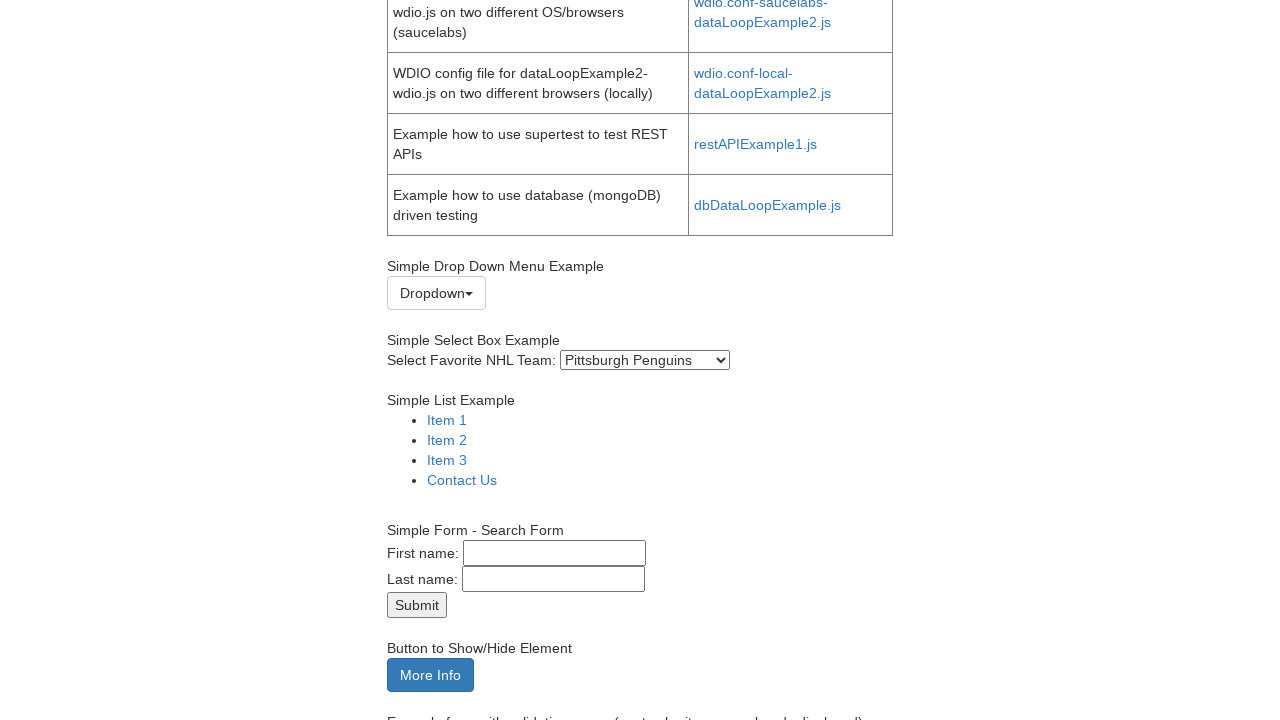

Waited 500ms before selecting by value
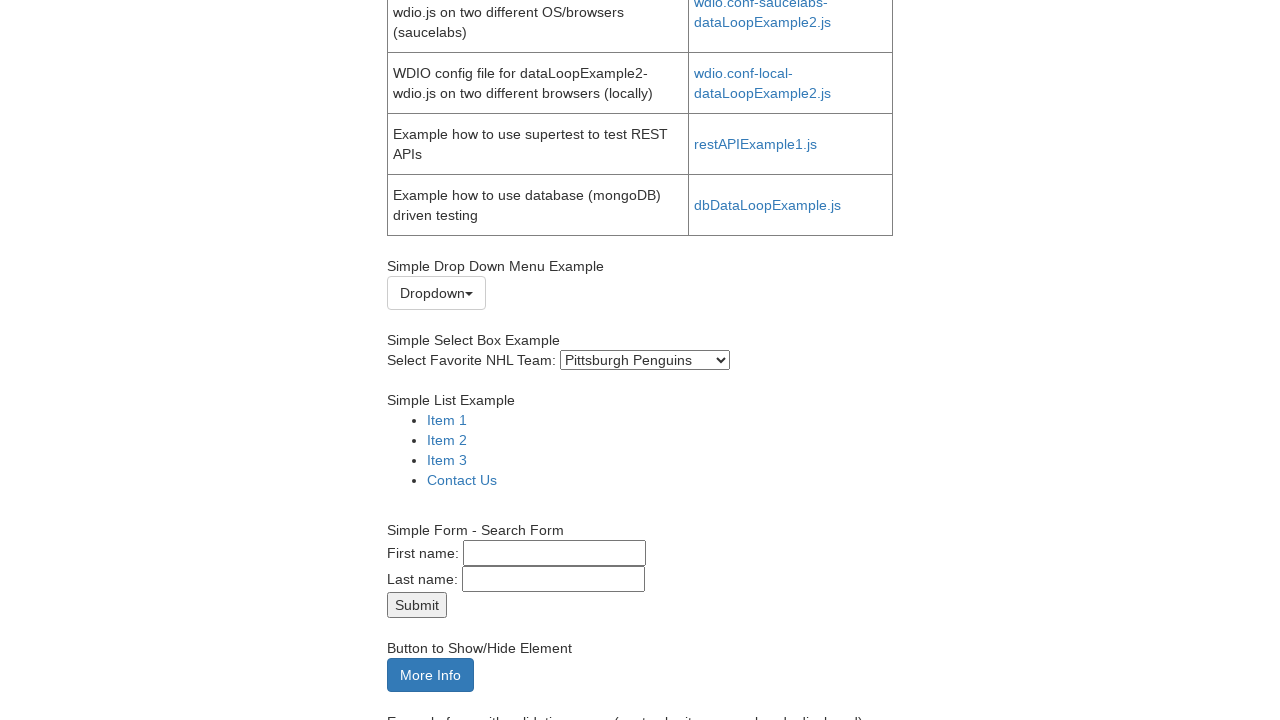

Selected option with value 'Blackhawks' on #selectbox
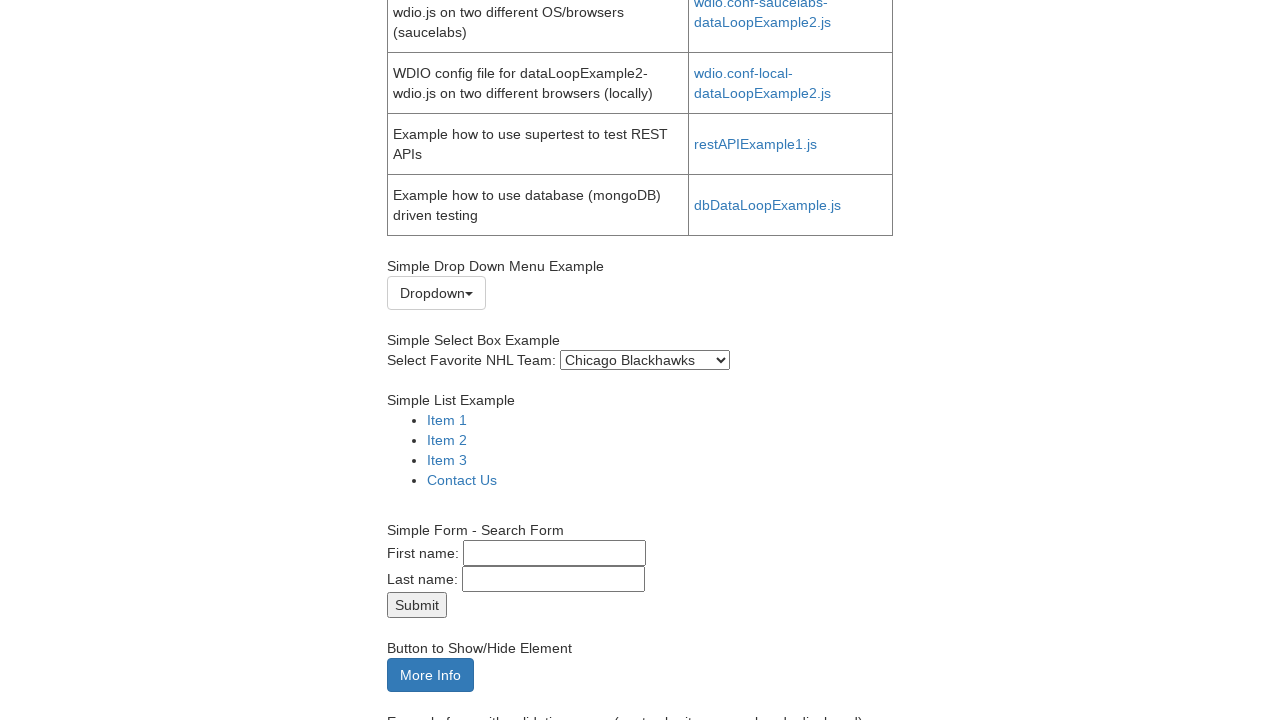

Retrieved selected option text after value selection
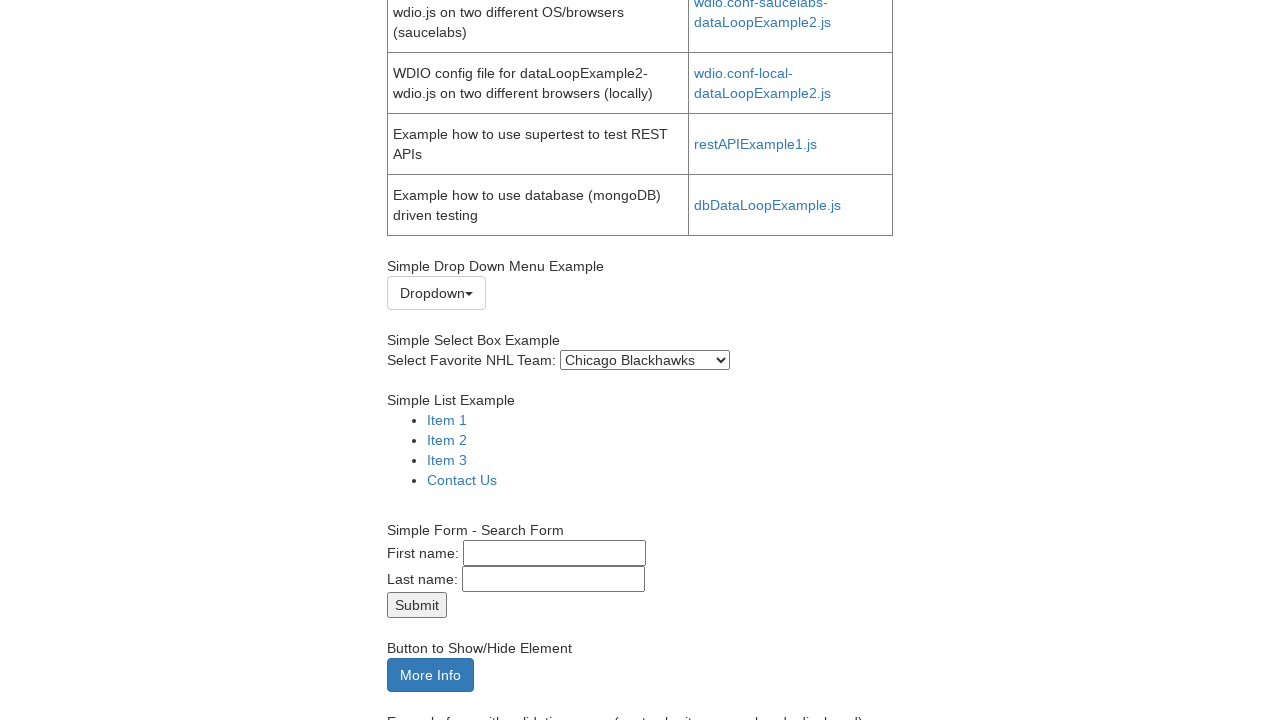

Verified 'Chicago Blackhawks' was selected by value 'Blackhawks'
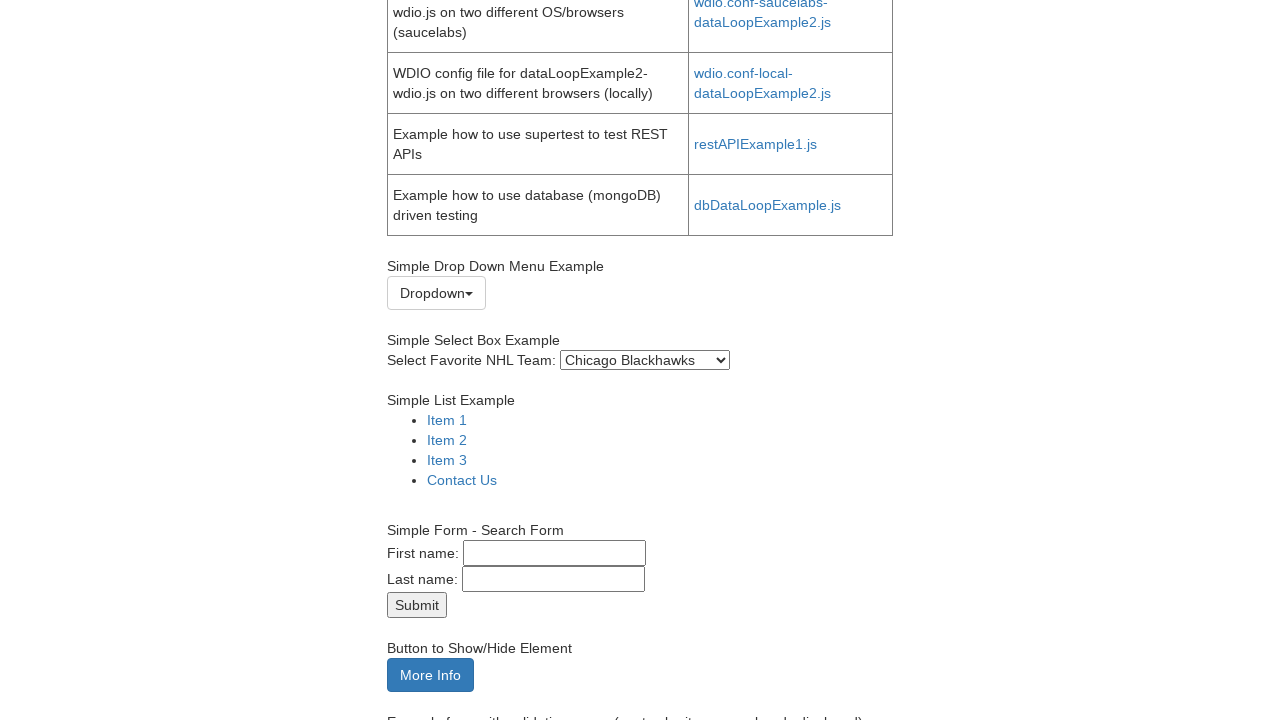

Waited 500ms before selecting by attribute value
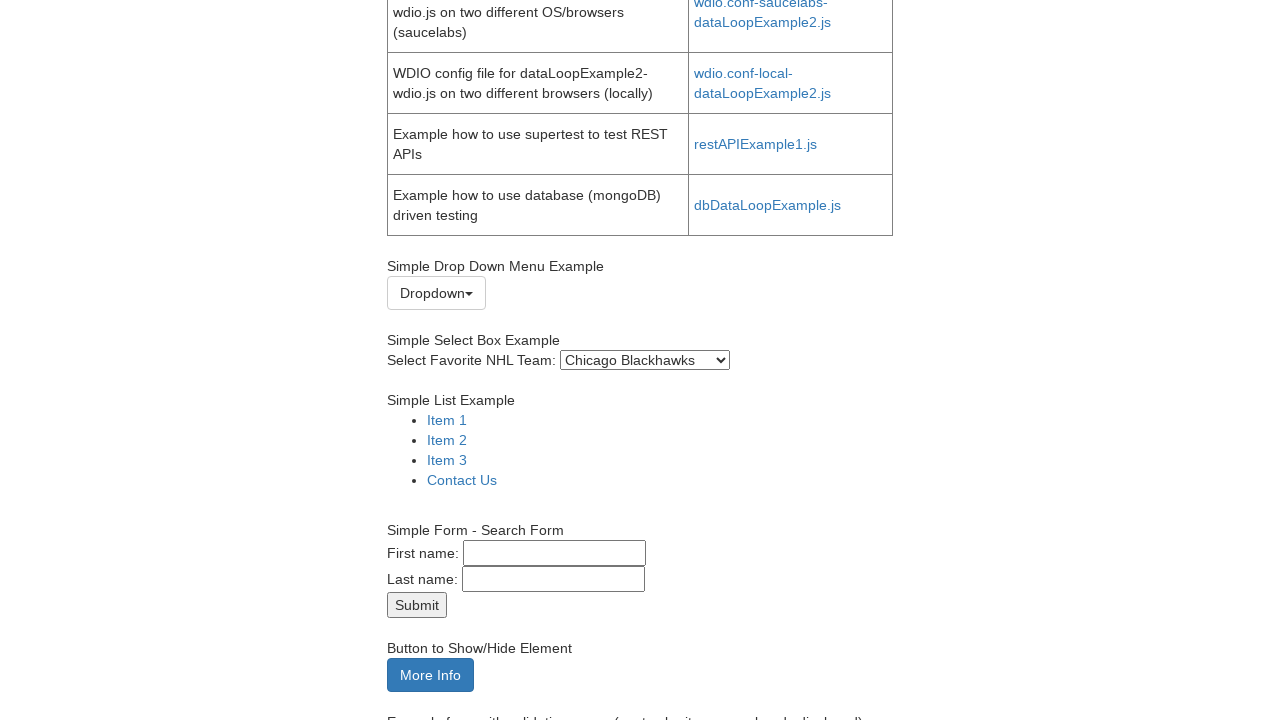

Selected option with value 'Coyotes' on #selectbox
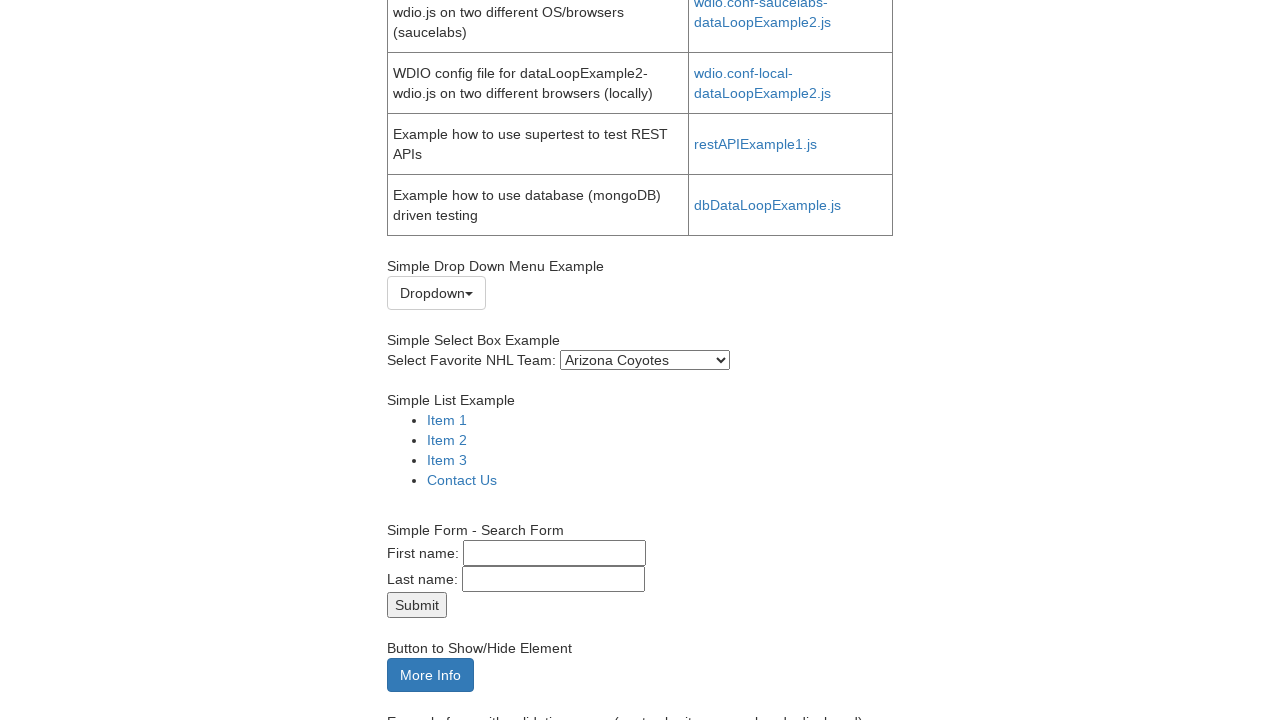

Retrieved selected option text after attribute value selection
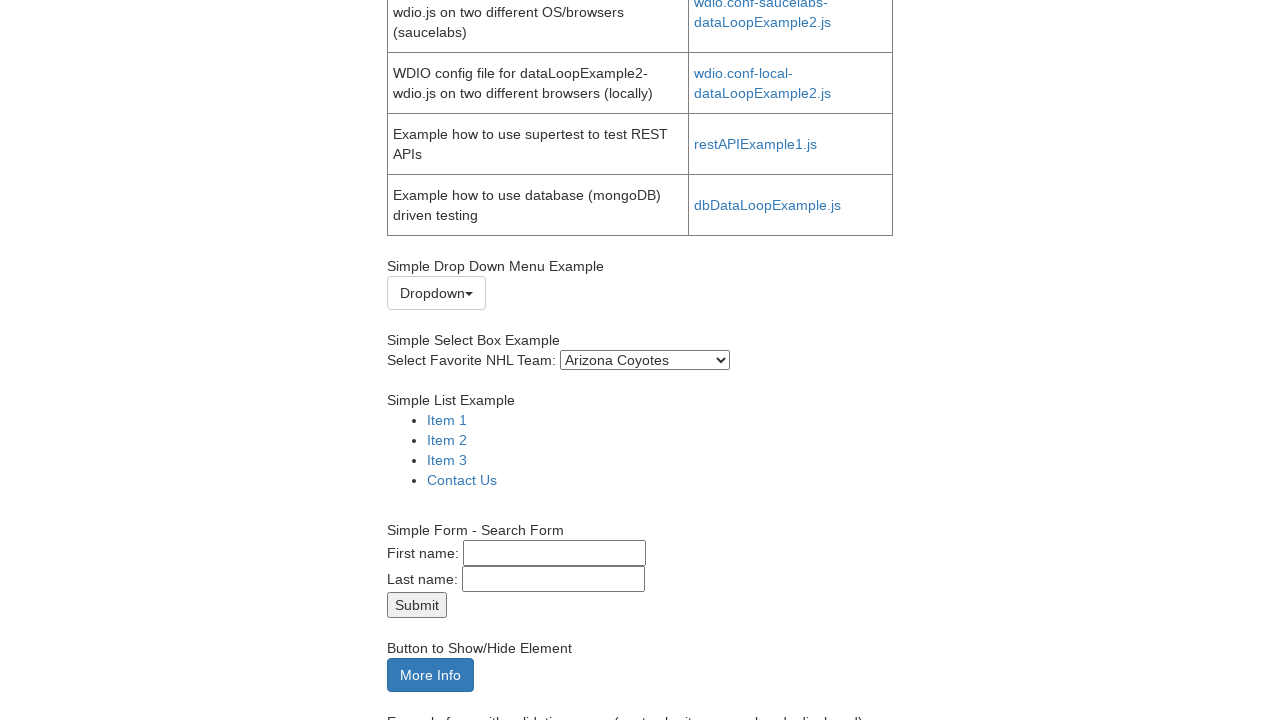

Verified 'Arizona Coyotes' was selected by attribute value 'Coyotes'
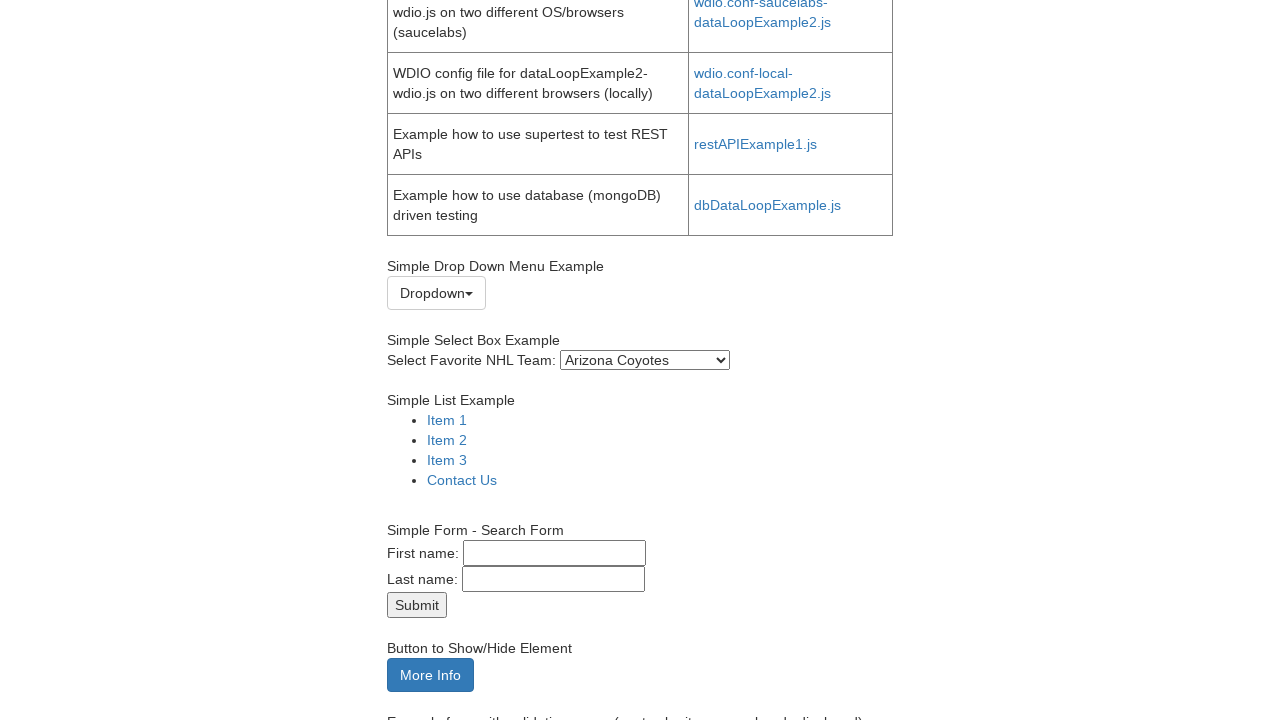

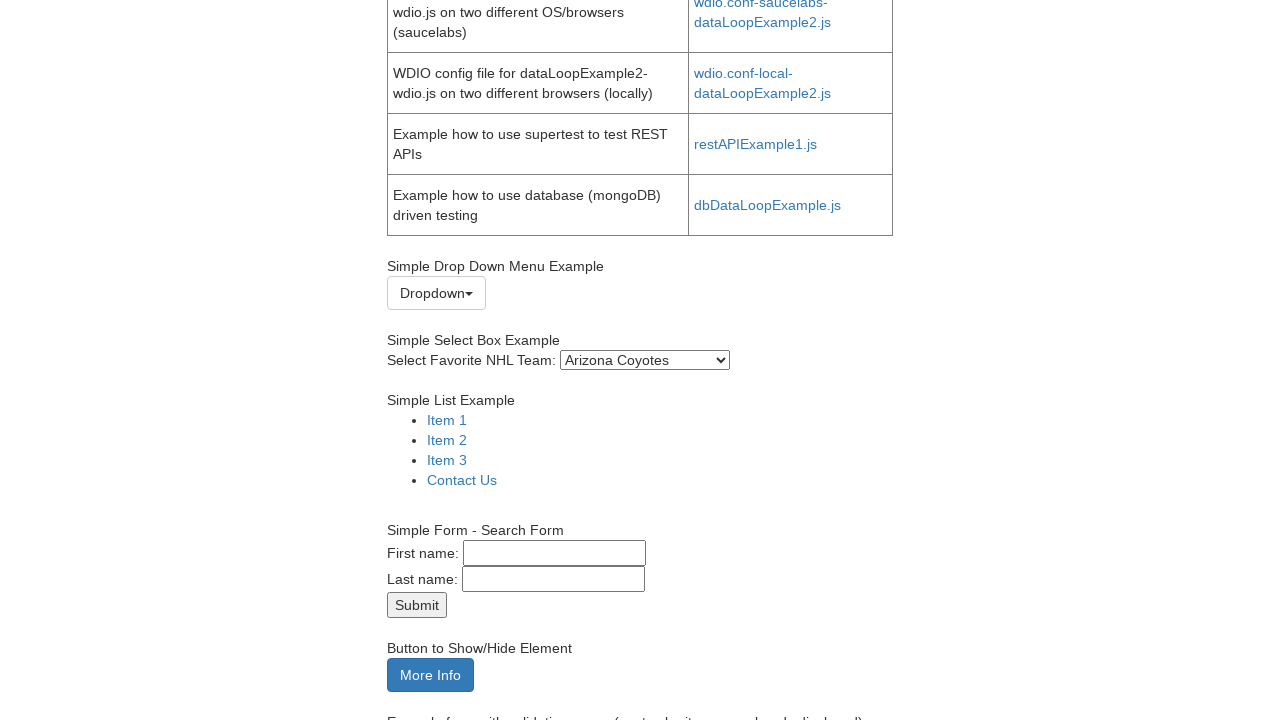